Tests dropdown functionality on a practice page by selecting currency options and adjusting passenger count

Starting URL: https://rahulshettyacademy.com/dropdownsPractise/

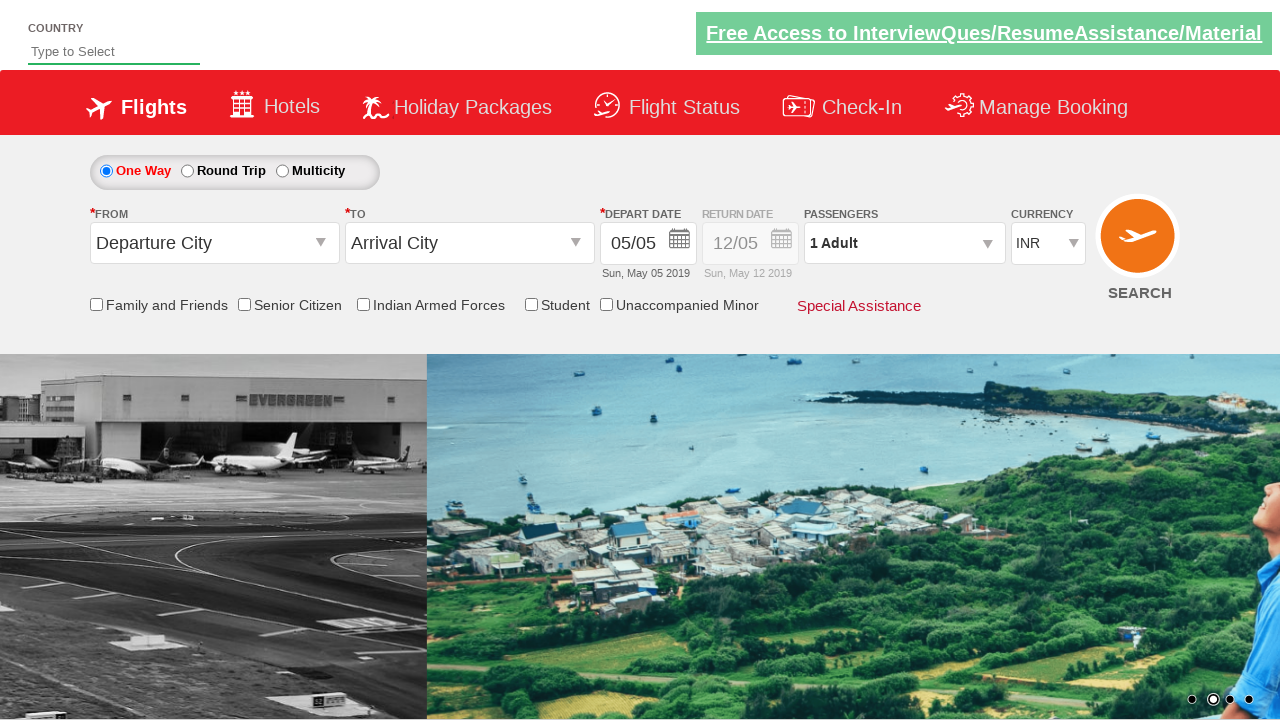

Located currency dropdown element
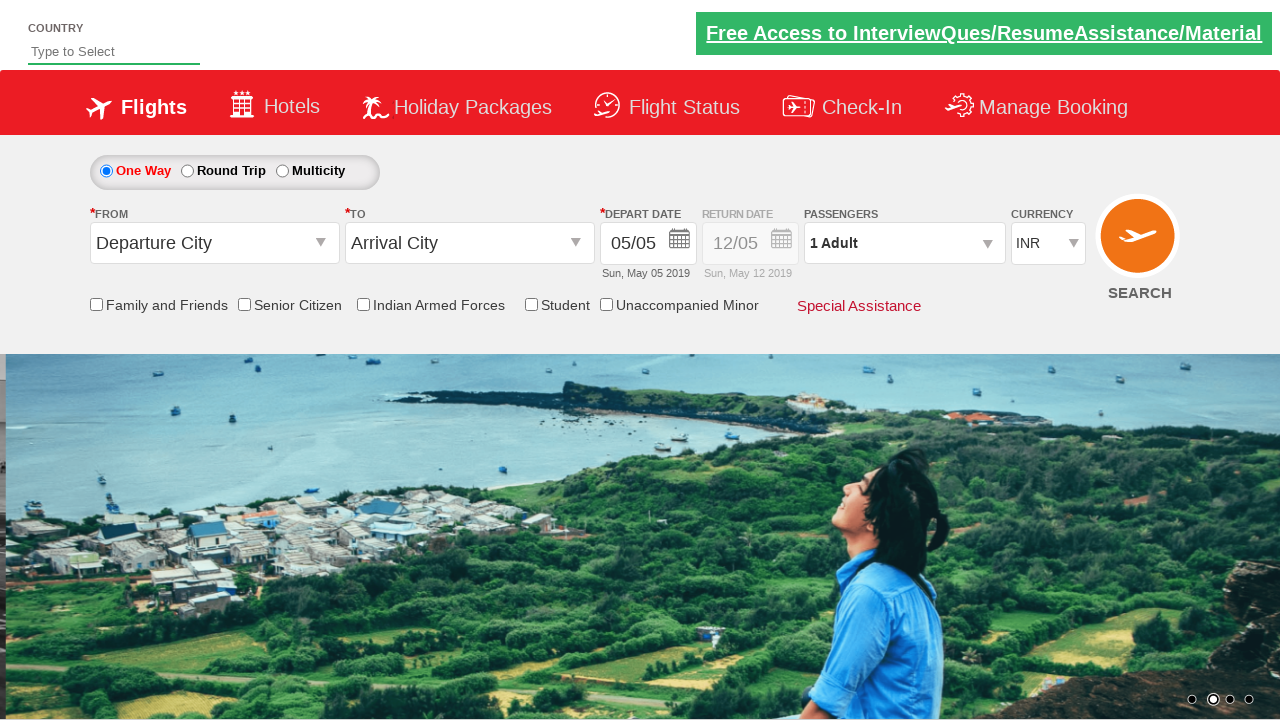

Selected 4th currency option by index on #ctl00_mainContent_DropDownListCurrency
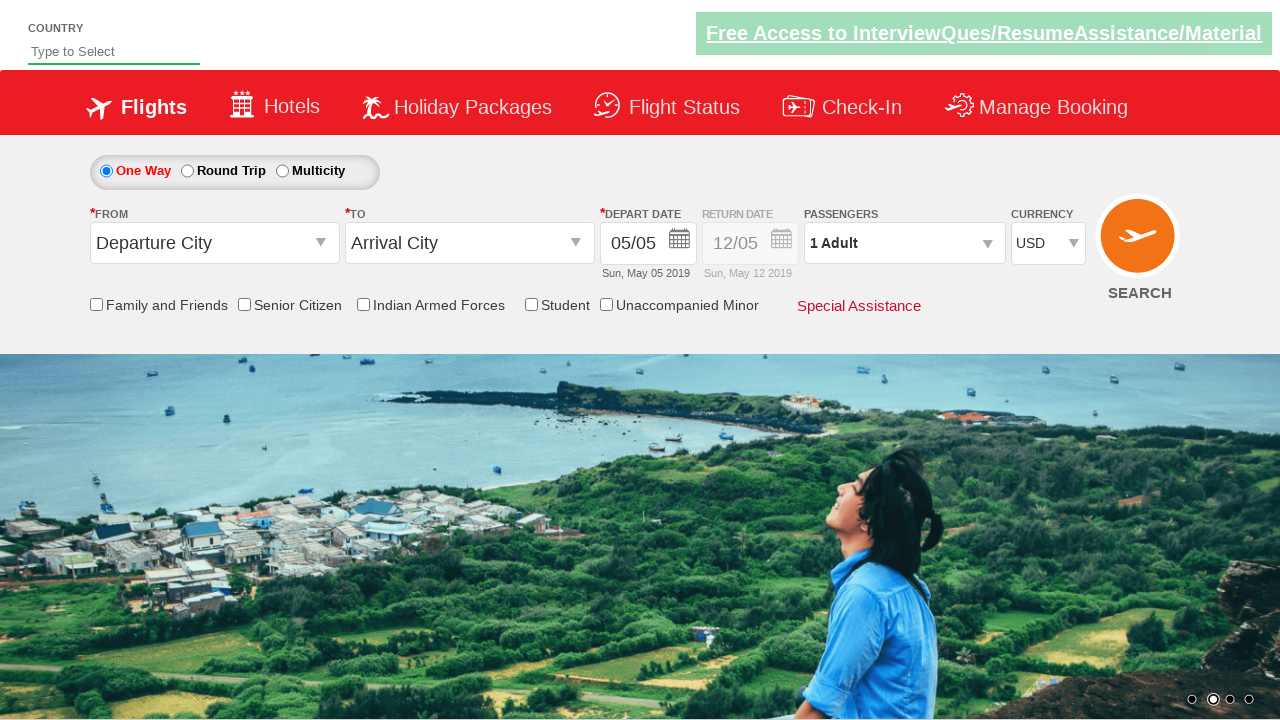

Selected AED currency by visible text on #ctl00_mainContent_DropDownListCurrency
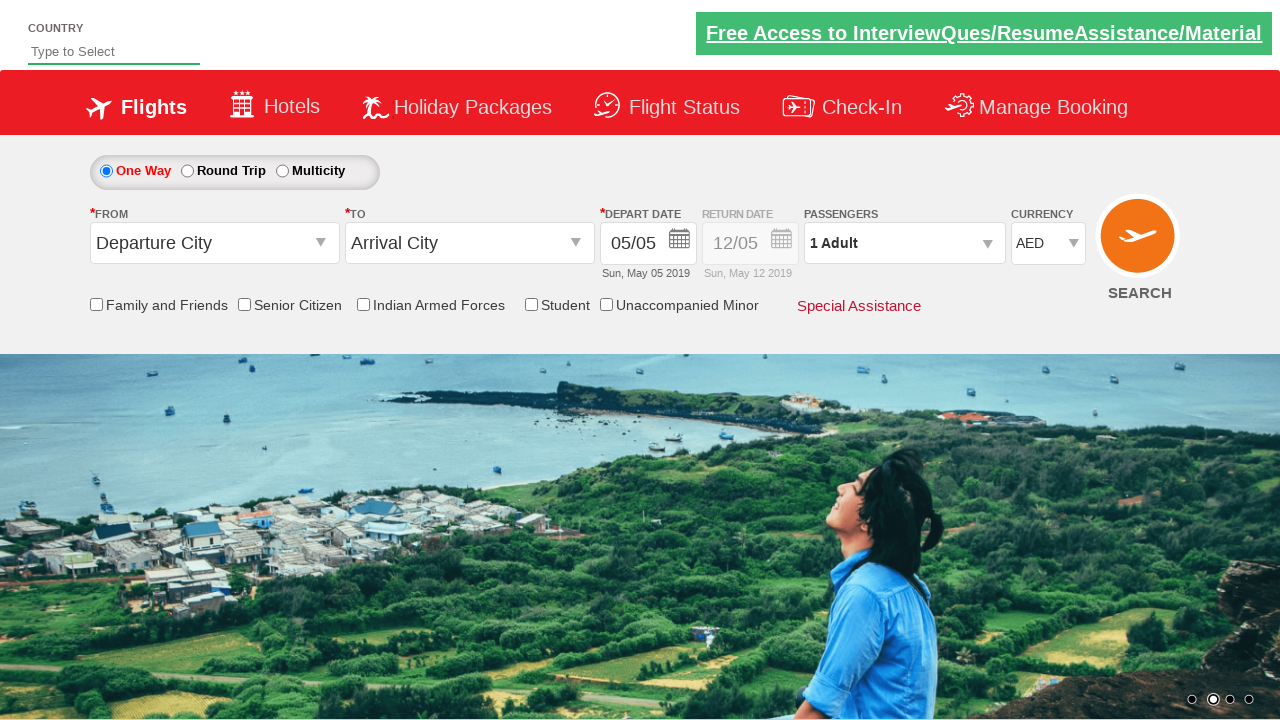

Selected INR currency by value on #ctl00_mainContent_DropDownListCurrency
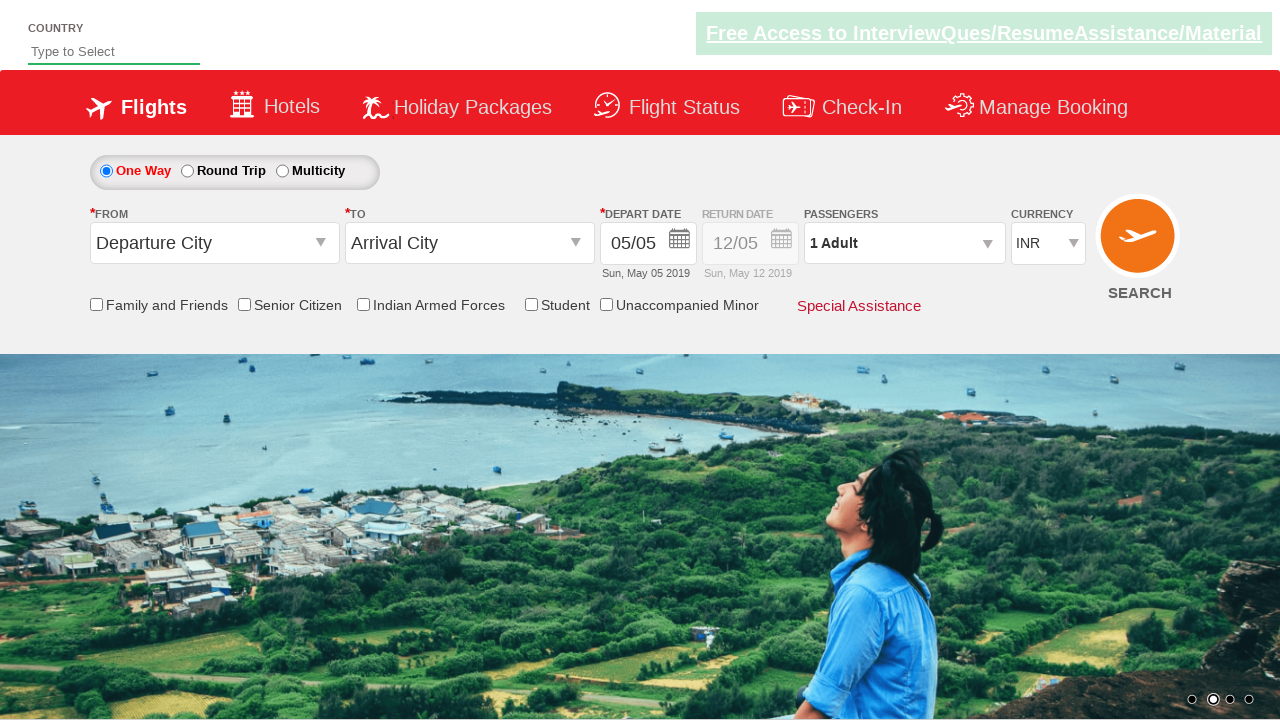

Clicked on passenger info dropdown at (904, 243) on #divpaxinfo
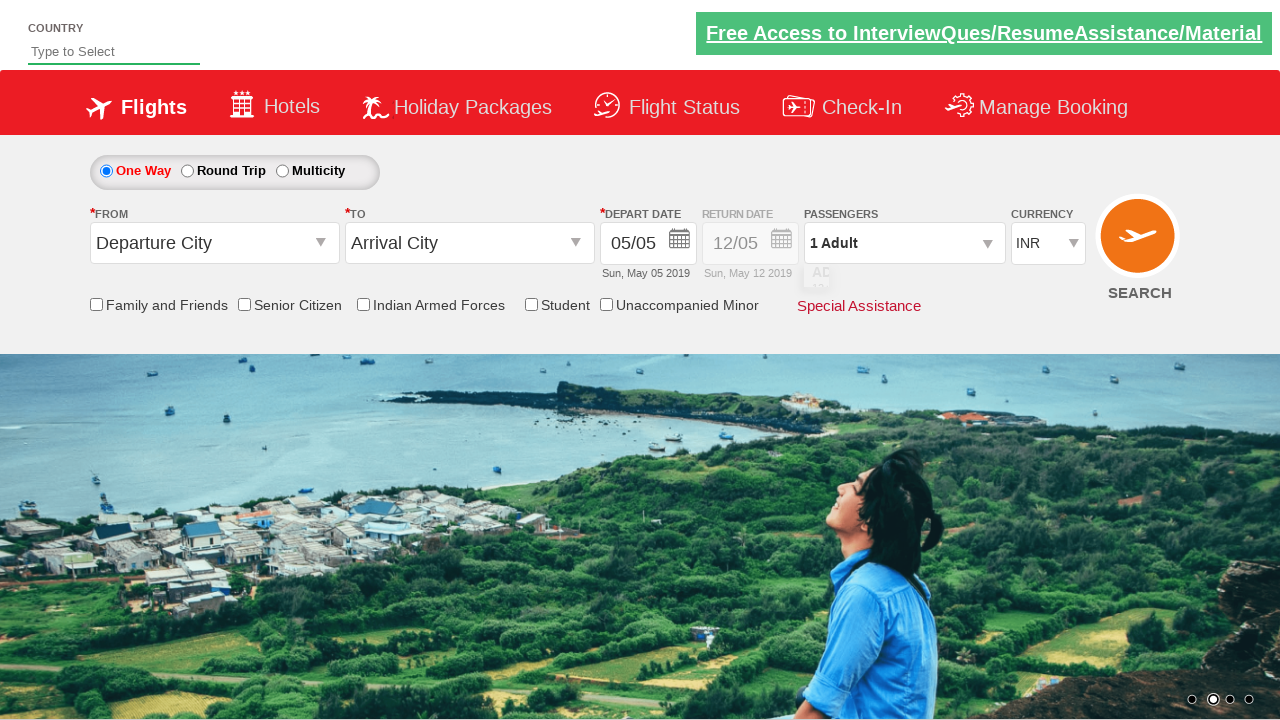

Clicked adult increment button (iteration 1/4) at (982, 288) on #hrefIncAdt
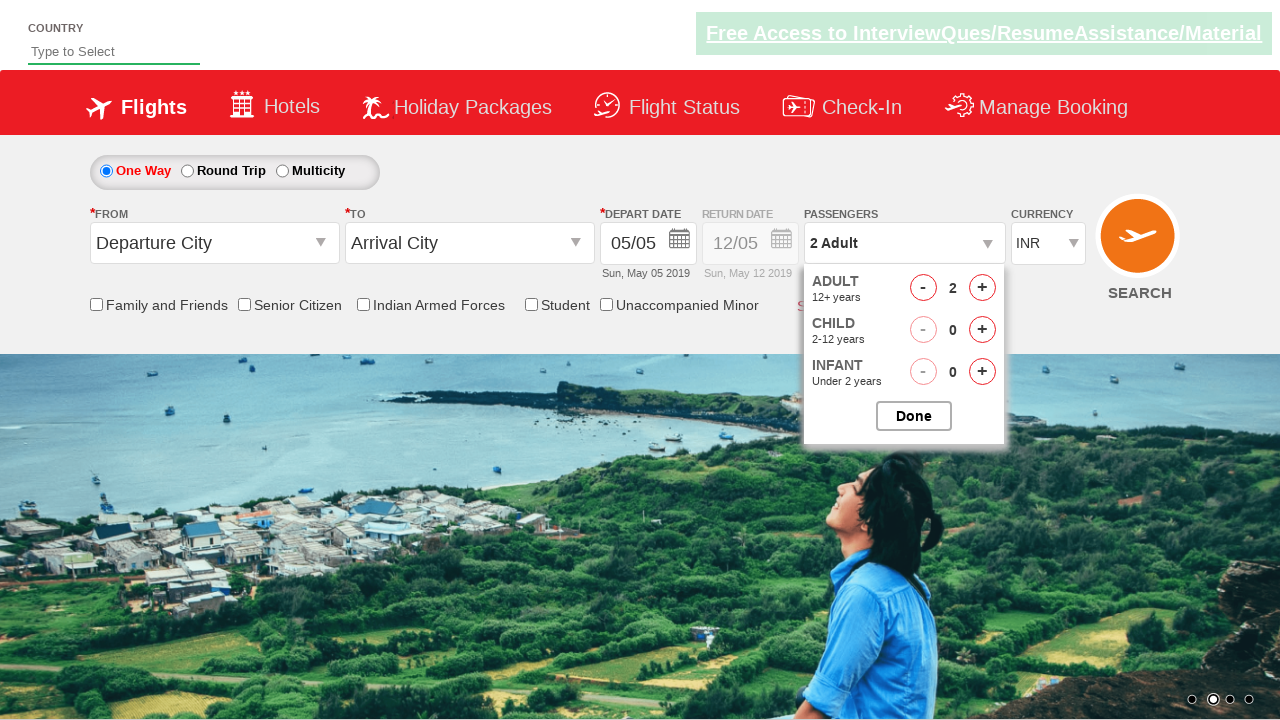

Clicked adult increment button (iteration 2/4) at (982, 288) on #hrefIncAdt
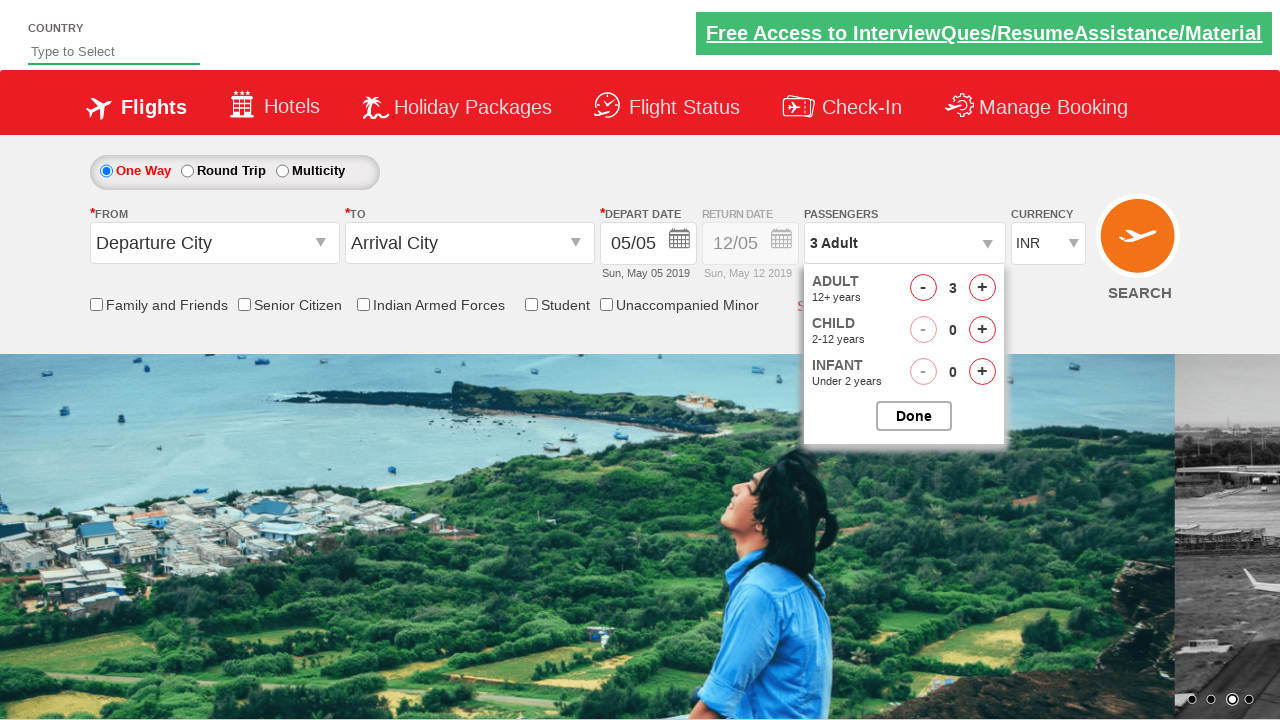

Clicked adult increment button (iteration 3/4) at (982, 288) on #hrefIncAdt
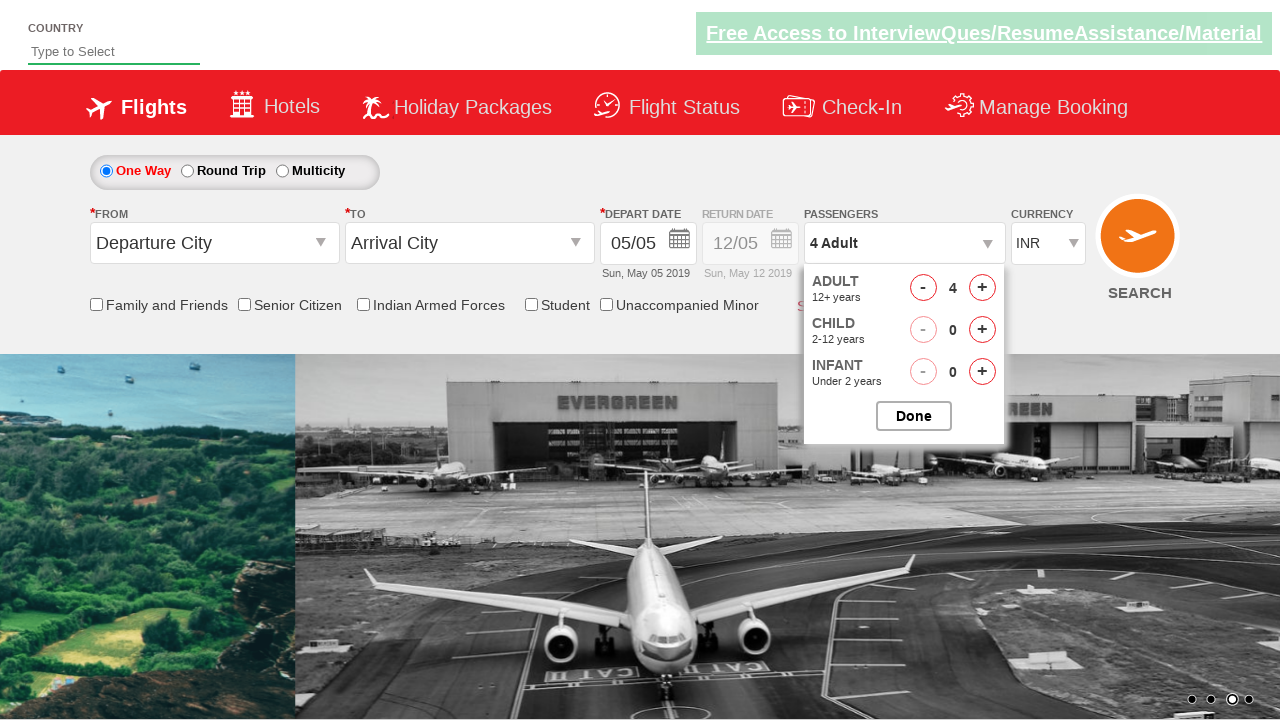

Clicked adult increment button (iteration 4/4) at (982, 288) on #hrefIncAdt
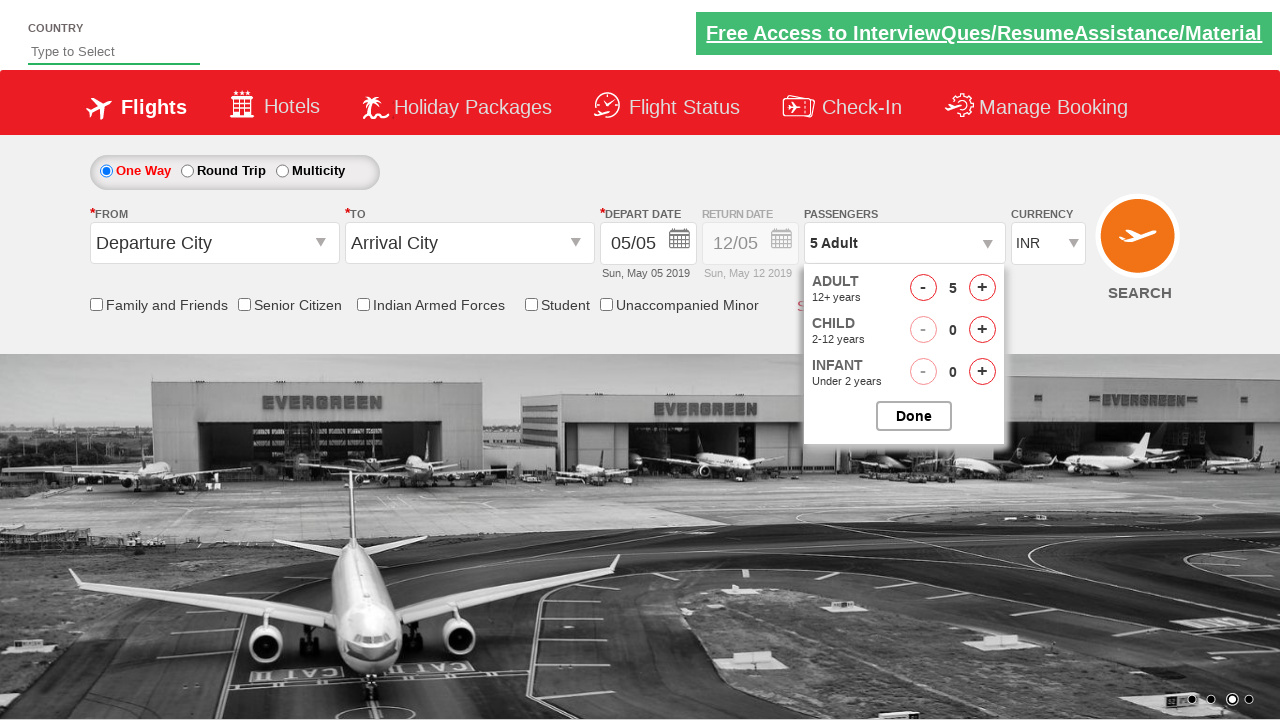

Closed passenger selection dropdown at (914, 416) on #btnclosepaxoption
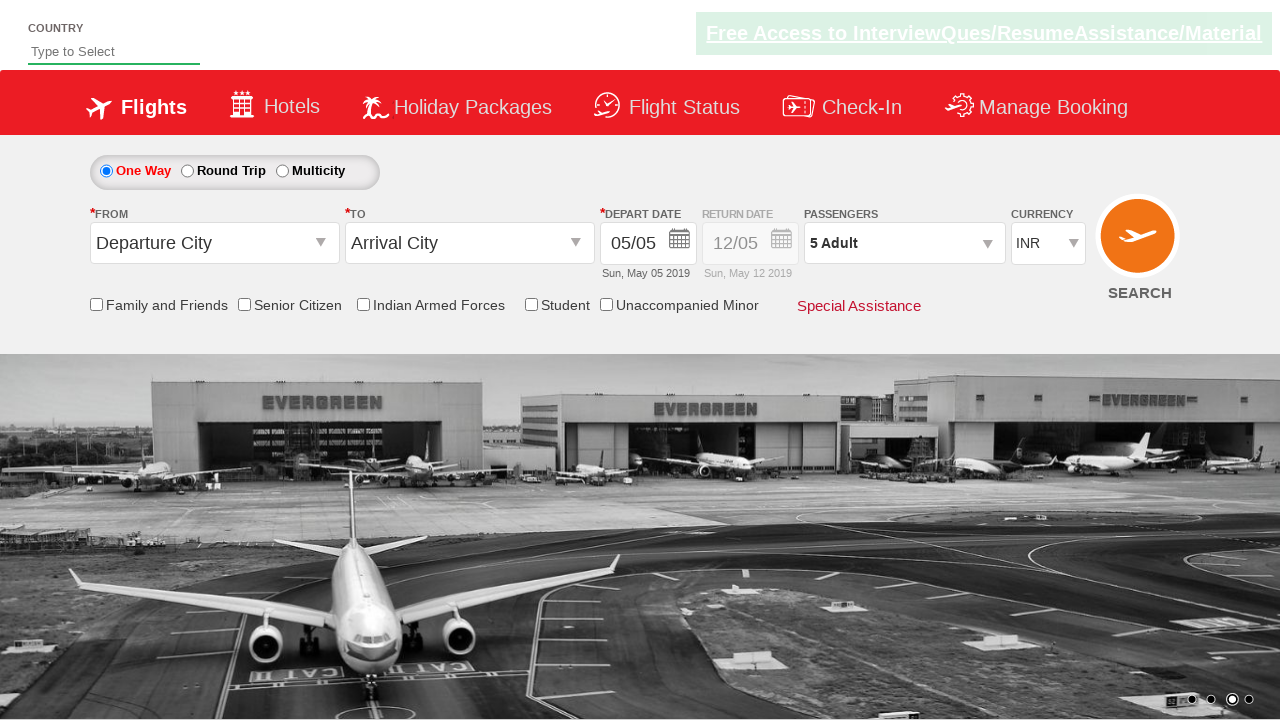

Verified passenger info text shows '5 Adult'
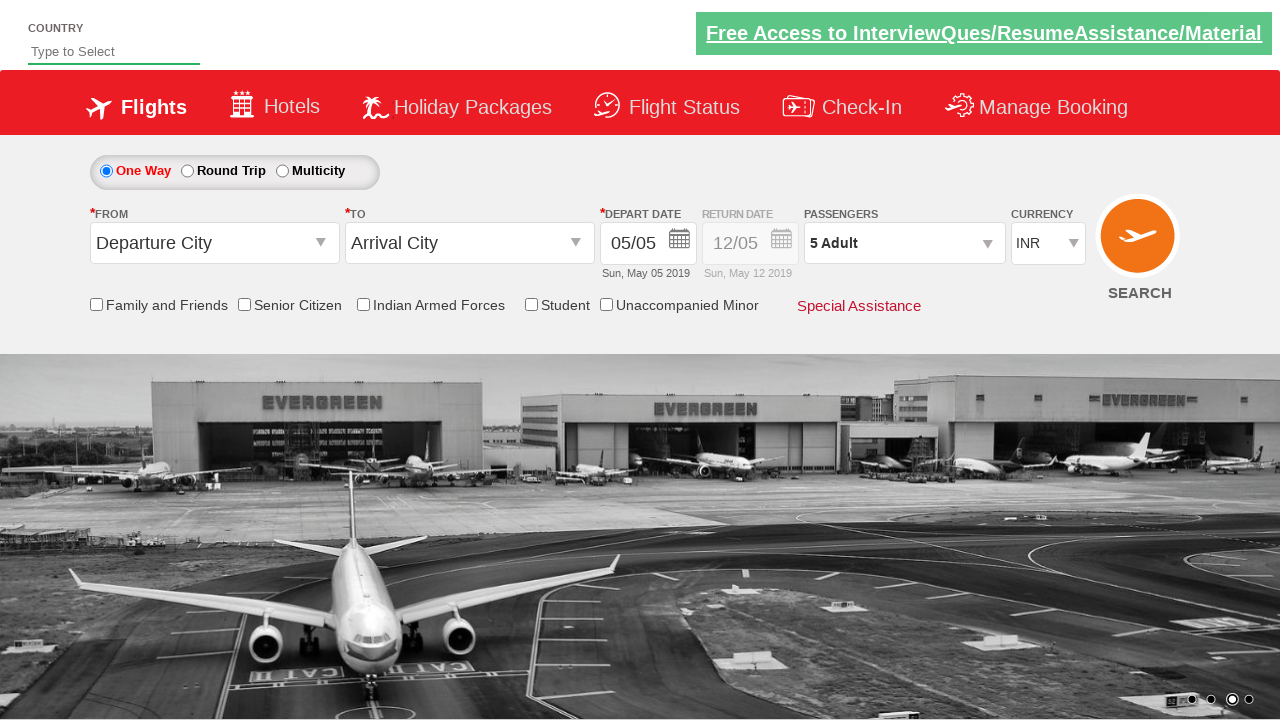

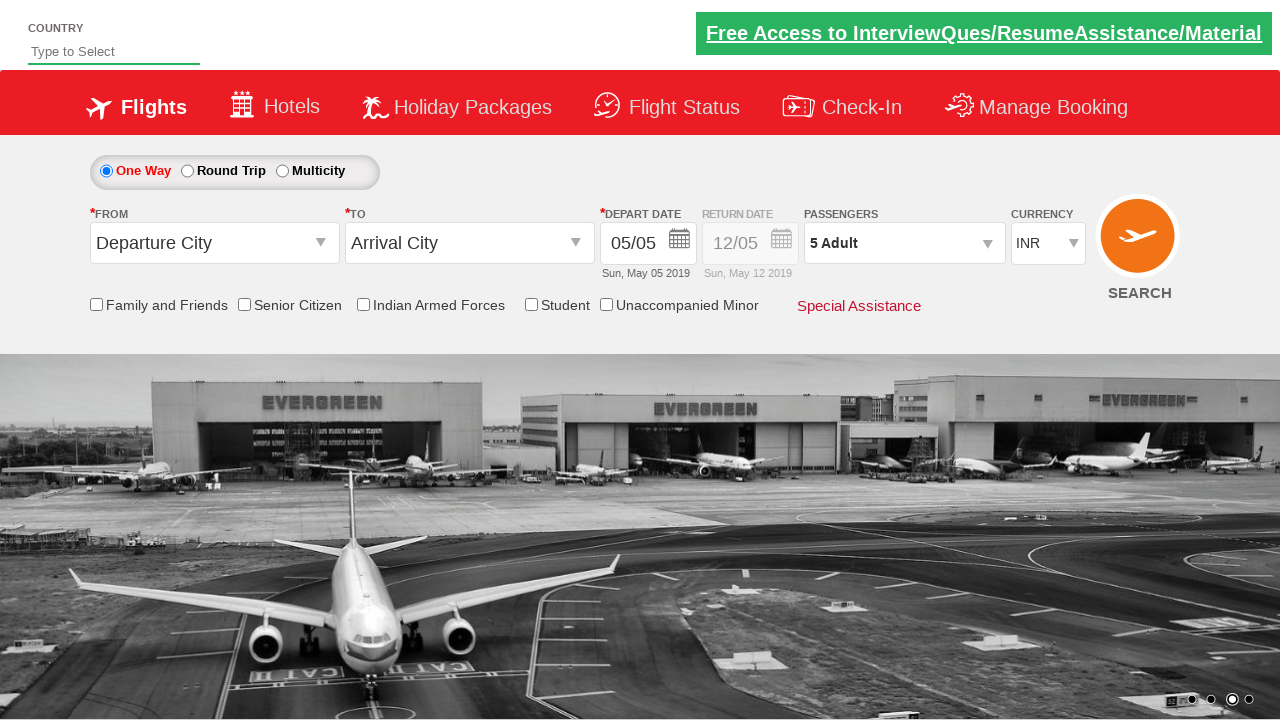